Tests navigation by clicking a link found via partial text match (mathematical calculation result), then fills out a multi-field form with name, city, and country information and submits it.

Starting URL: http://suninjuly.github.io/find_link_text

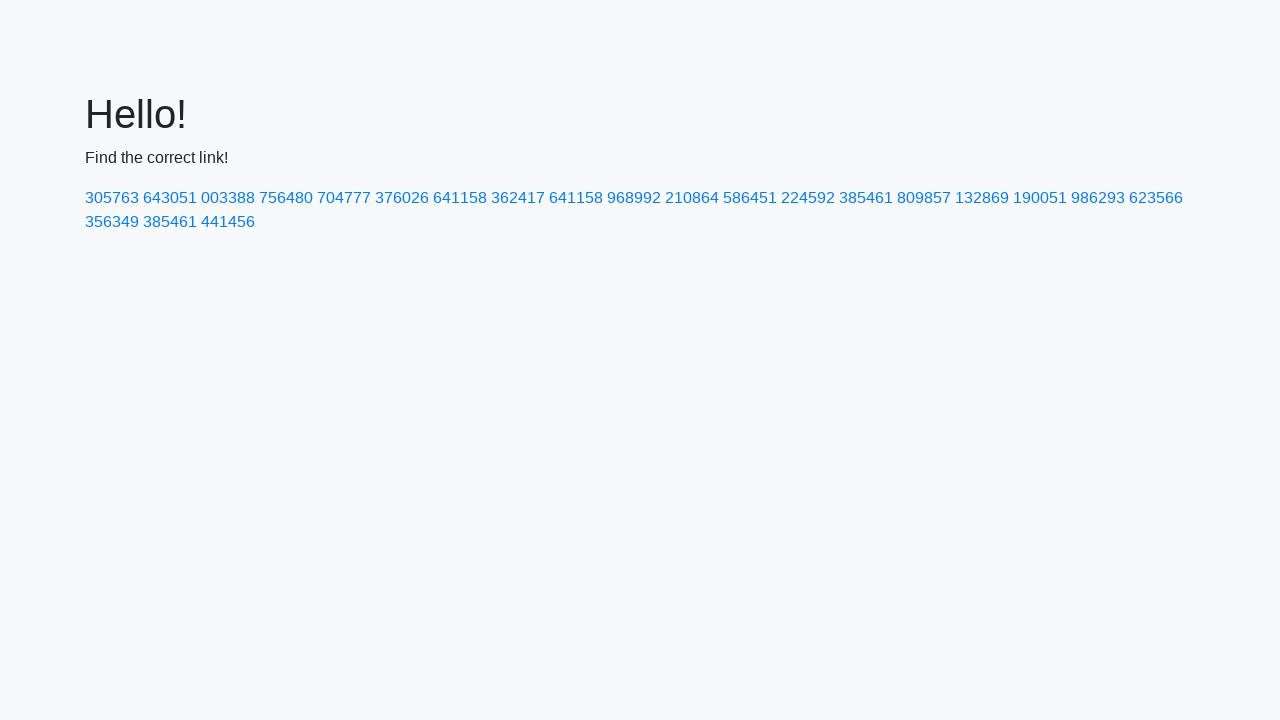

Clicked link with text '224592' (mathematical calculation result) at (808, 198) on a:has-text('224592')
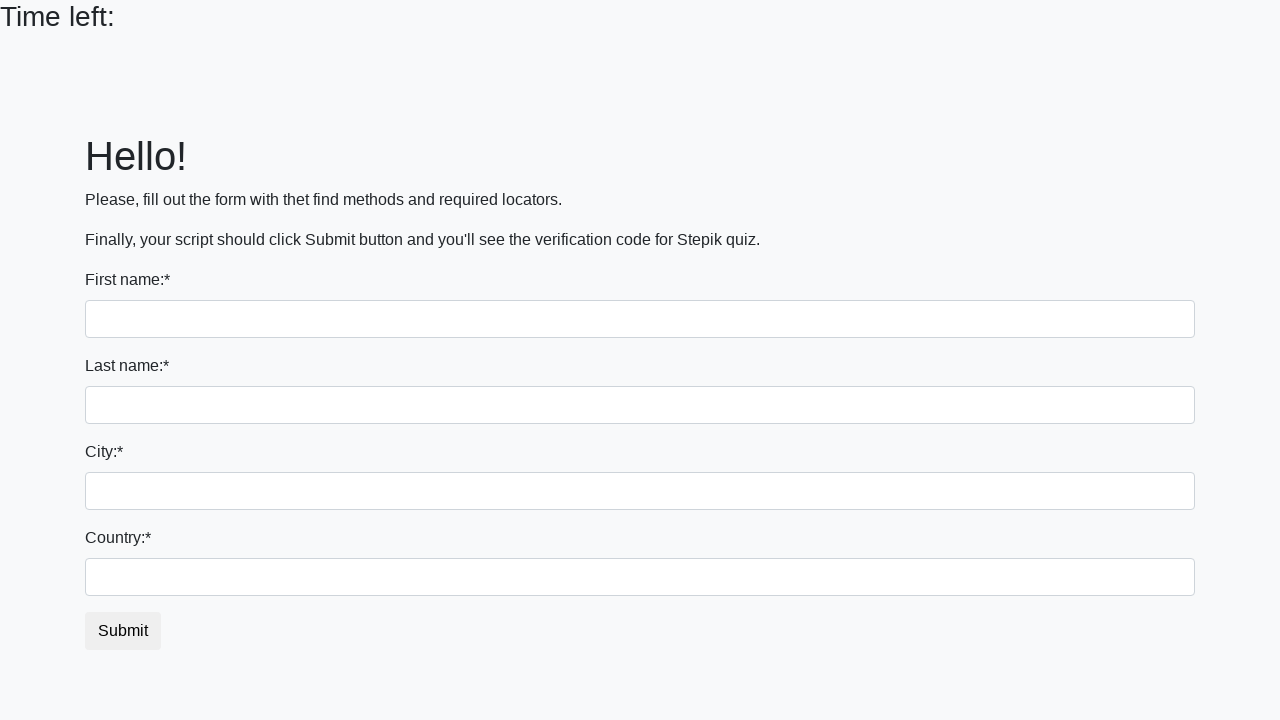

Filled first name field with 'Ivan' on input
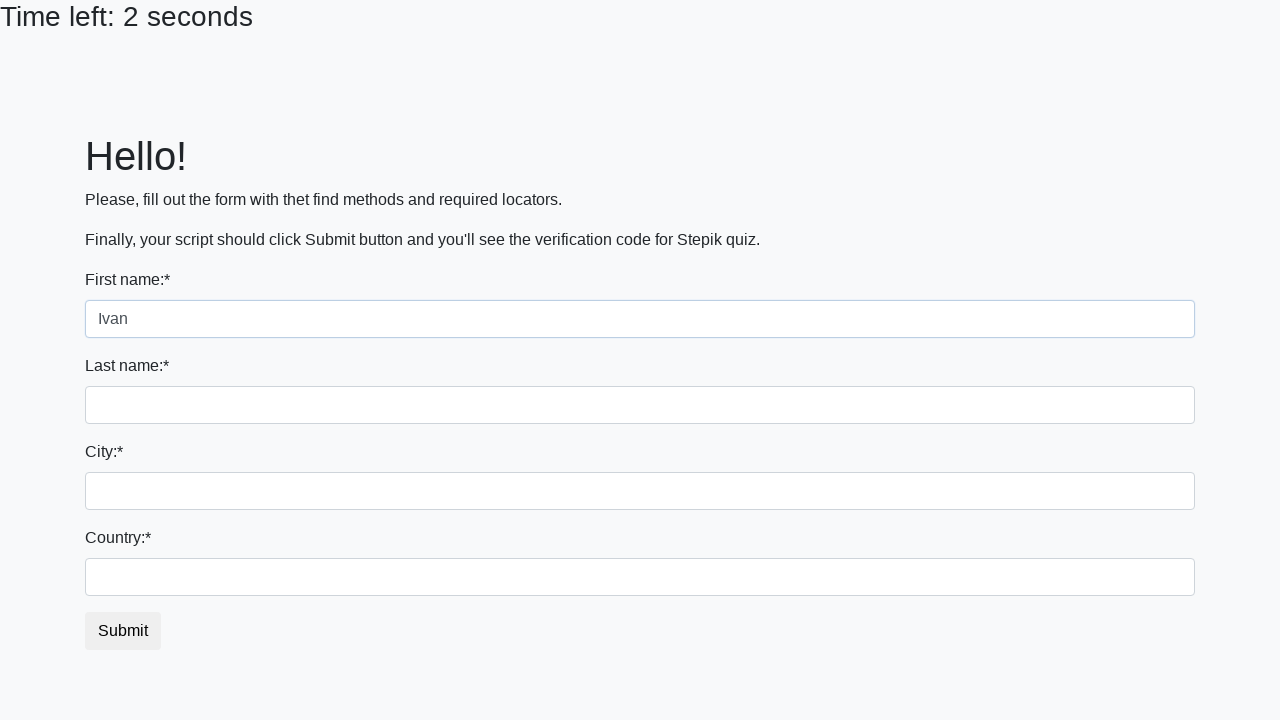

Filled last name field with 'Petrov' on input[name='last_name']
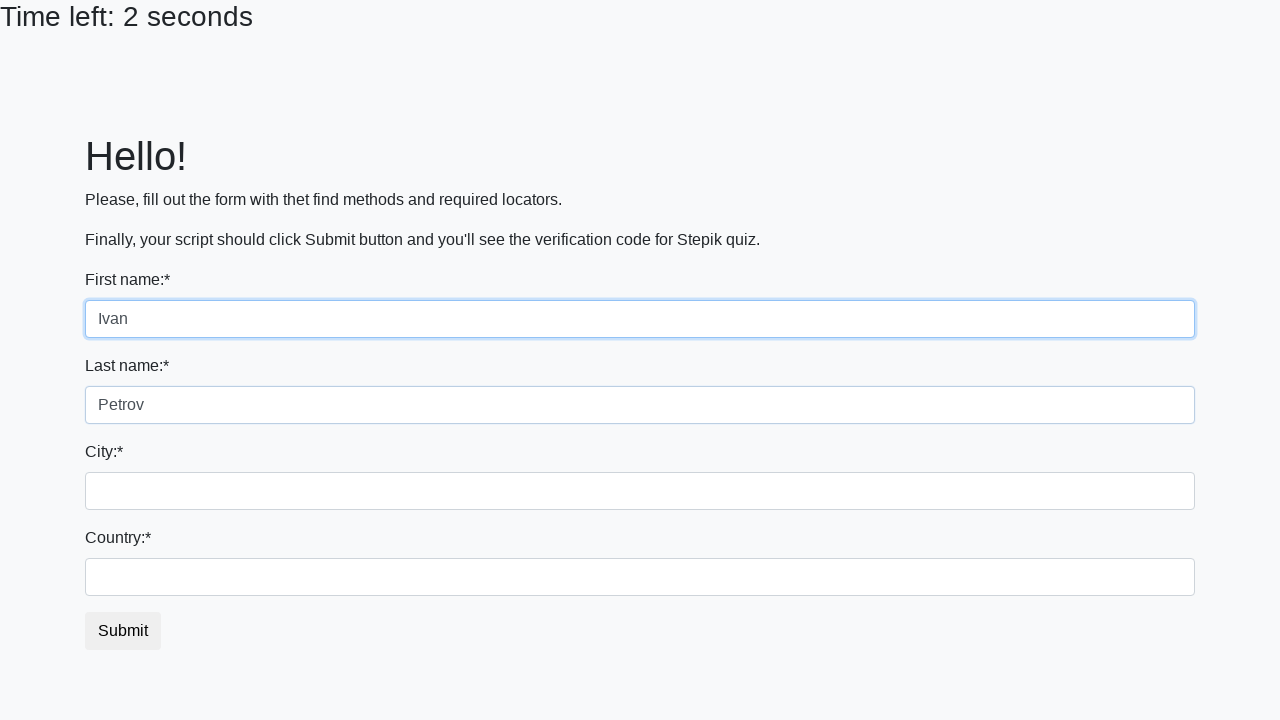

Filled city field with 'Smolensk' on .city
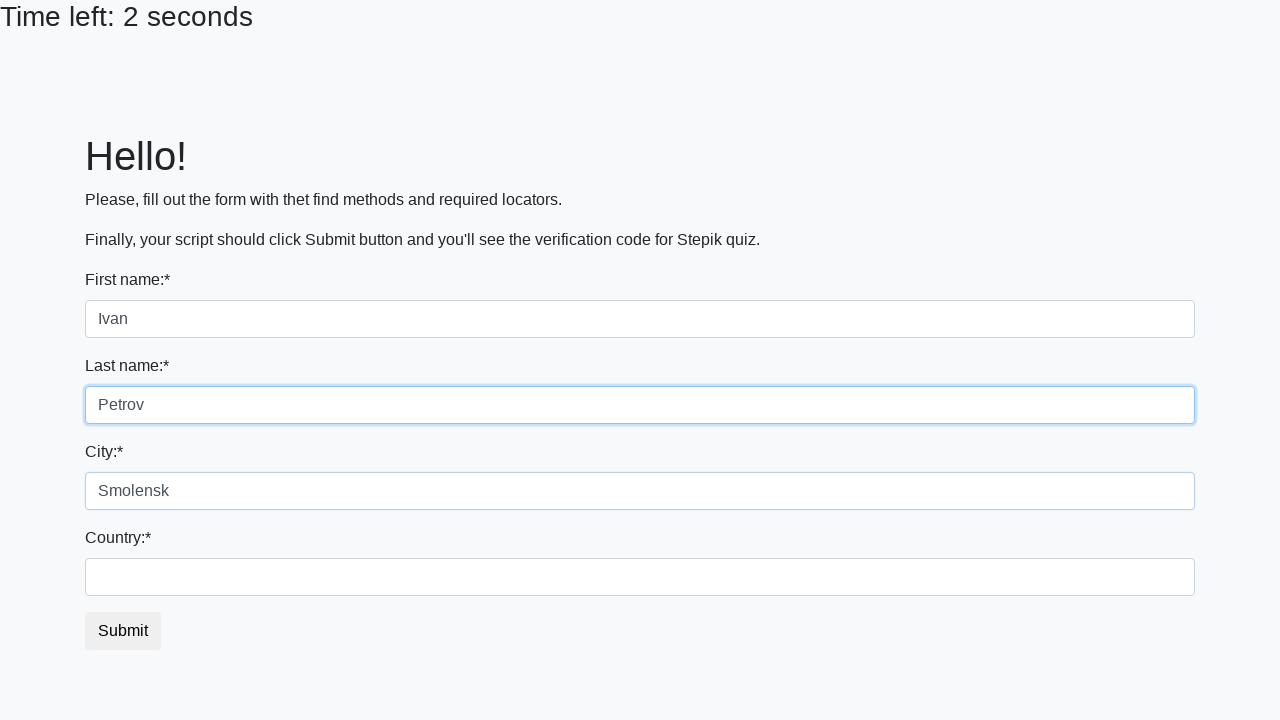

Filled country field with 'Russia' on #country
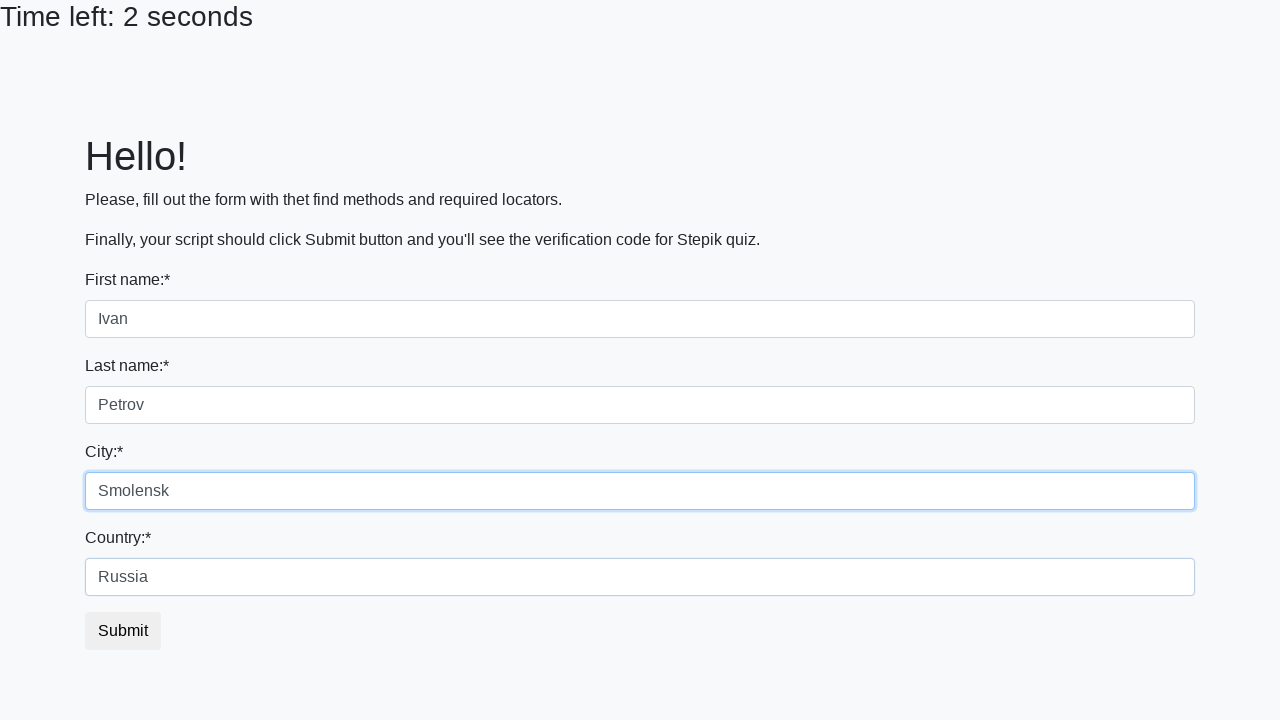

Clicked submit button to submit form at (123, 631) on button.btn
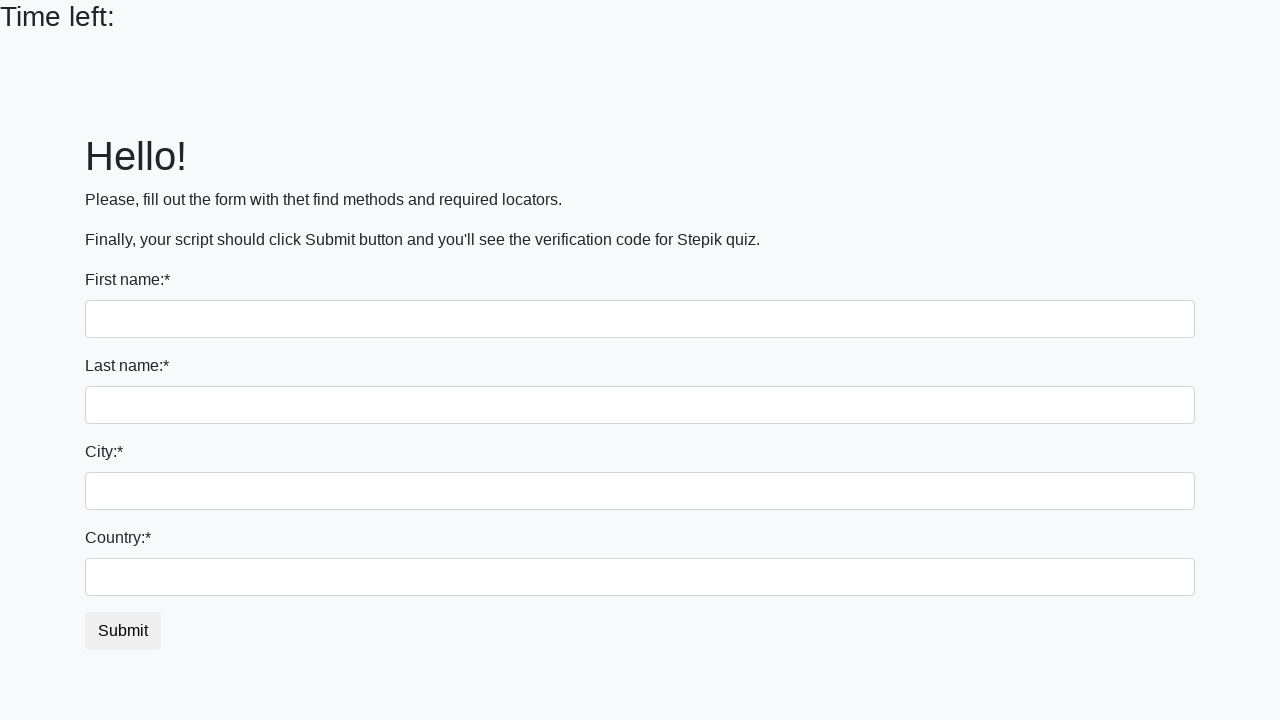

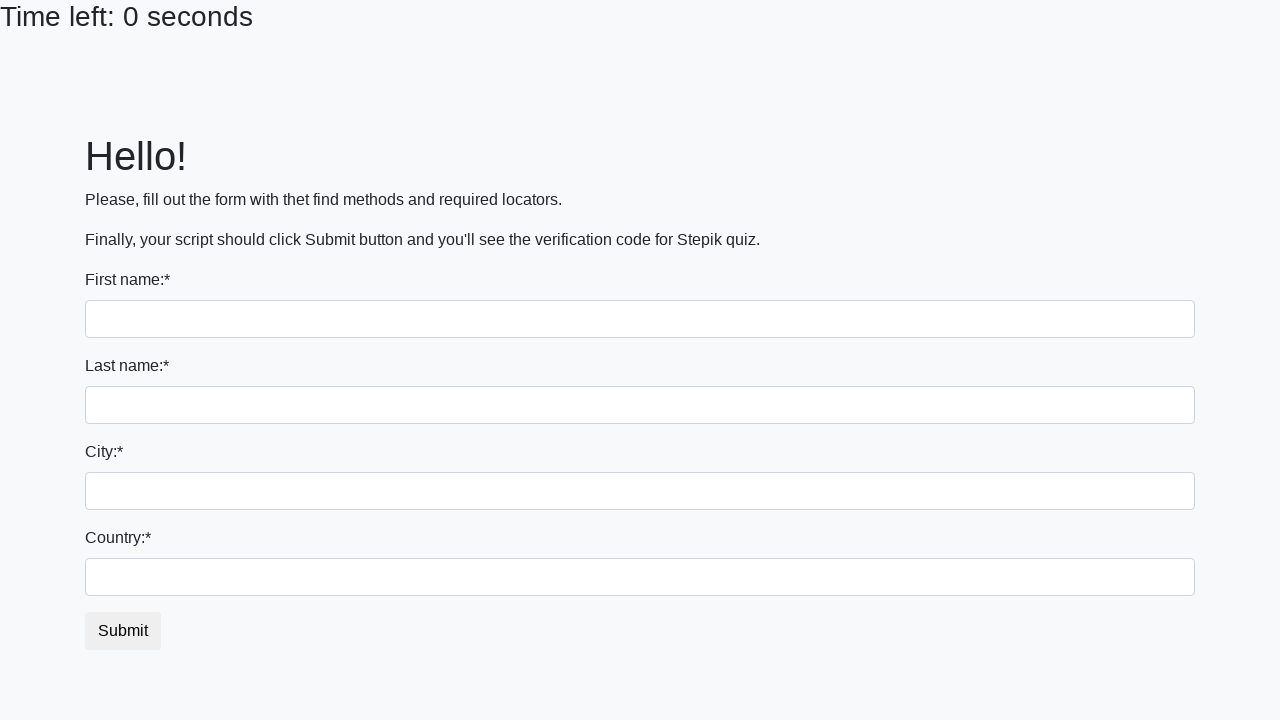